Tests calculator subtraction by clicking 5 - 3 and verifying the result equals 2

Starting URL: https://testpages.eviltester.com/styled/apps/calculator.html

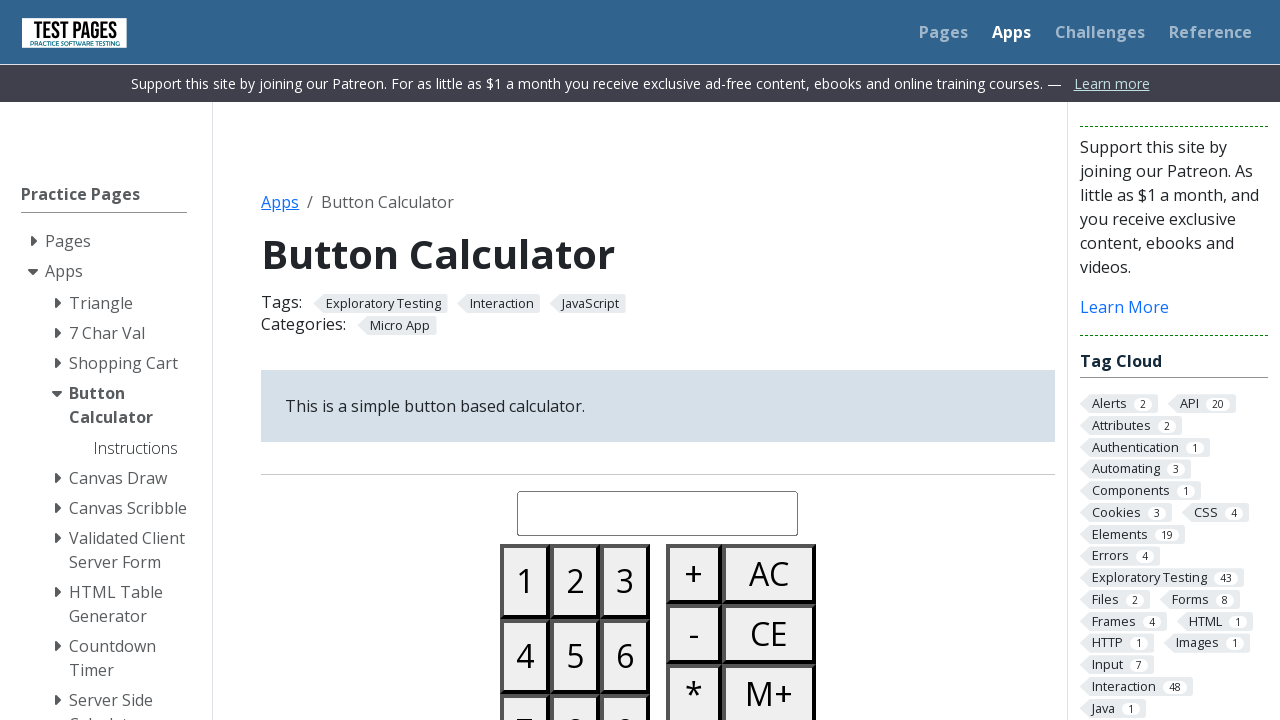

Clicked button 5 at (575, 656) on #button05
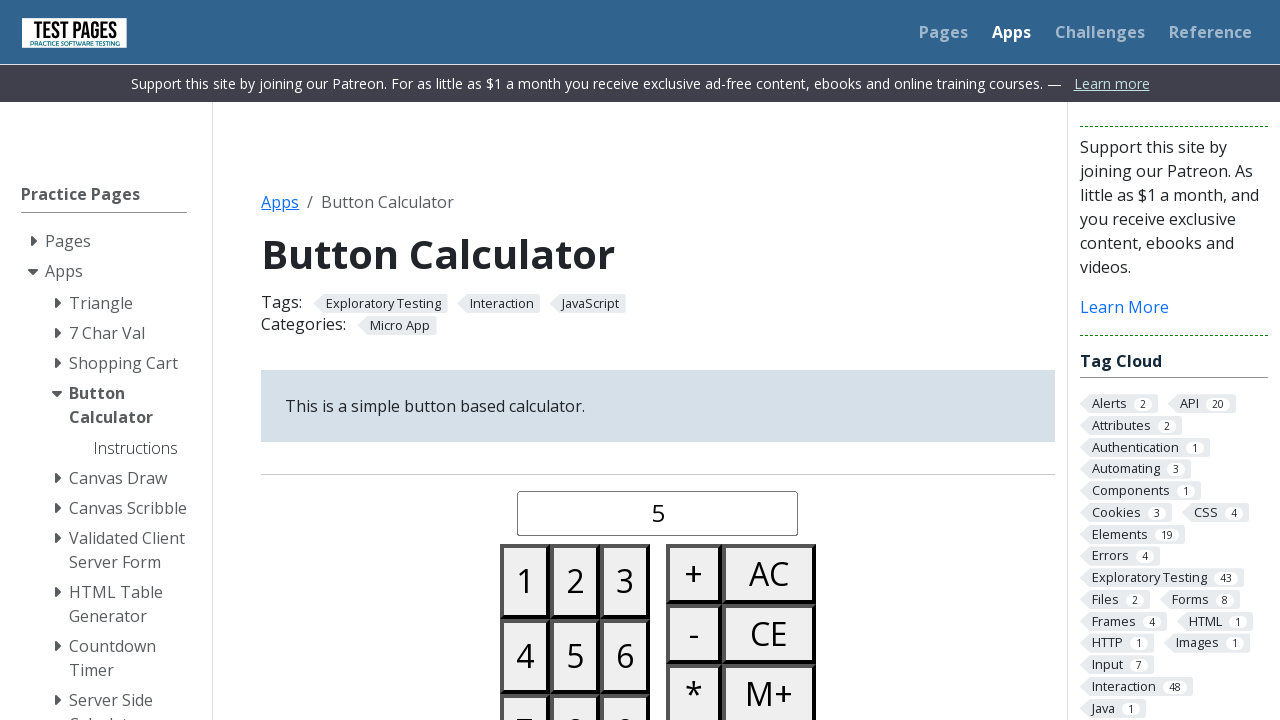

Clicked minus button at (694, 634) on #buttonminus
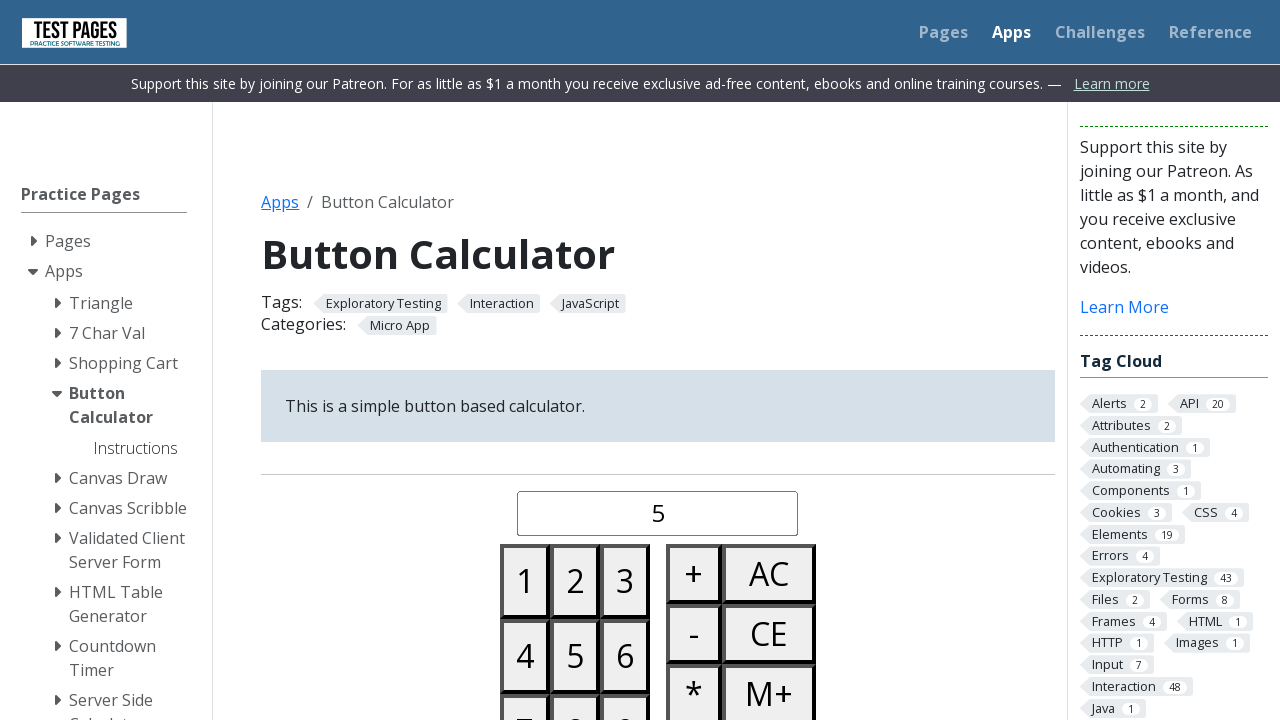

Clicked button 3 at (625, 581) on #button03
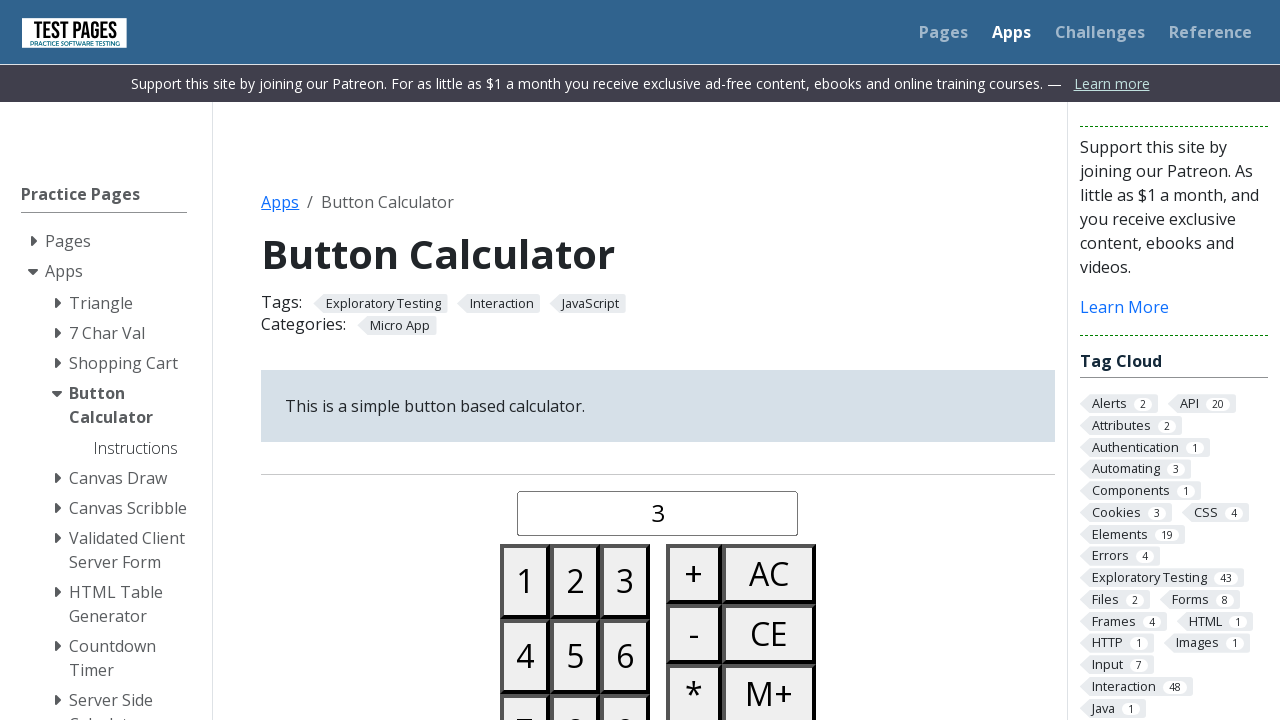

Clicked equals button at (694, 360) on #buttonequals
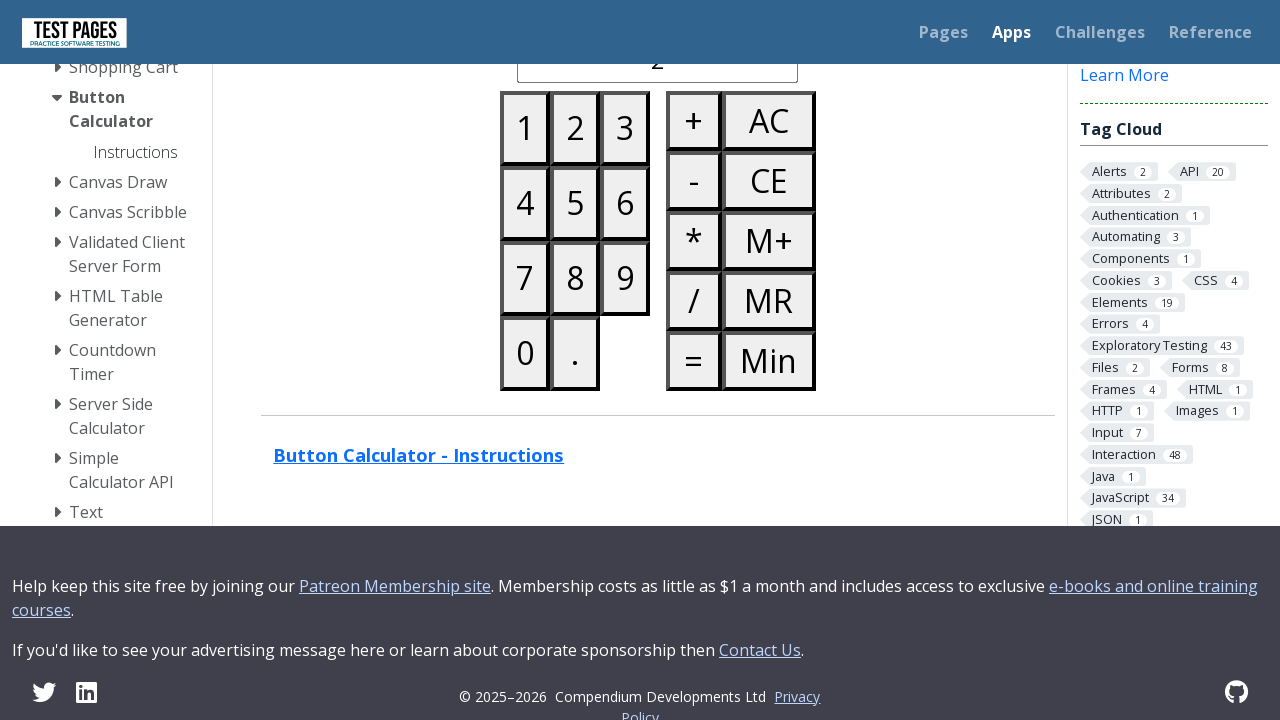

Verified result displays 2
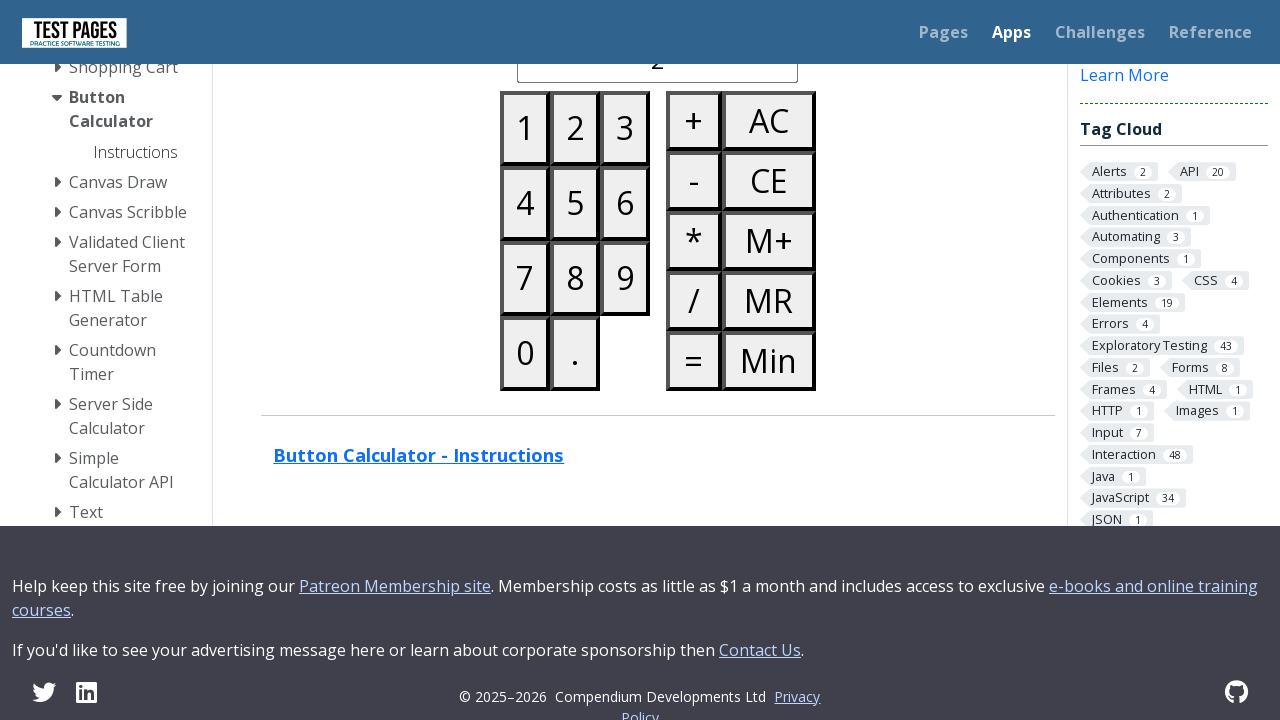

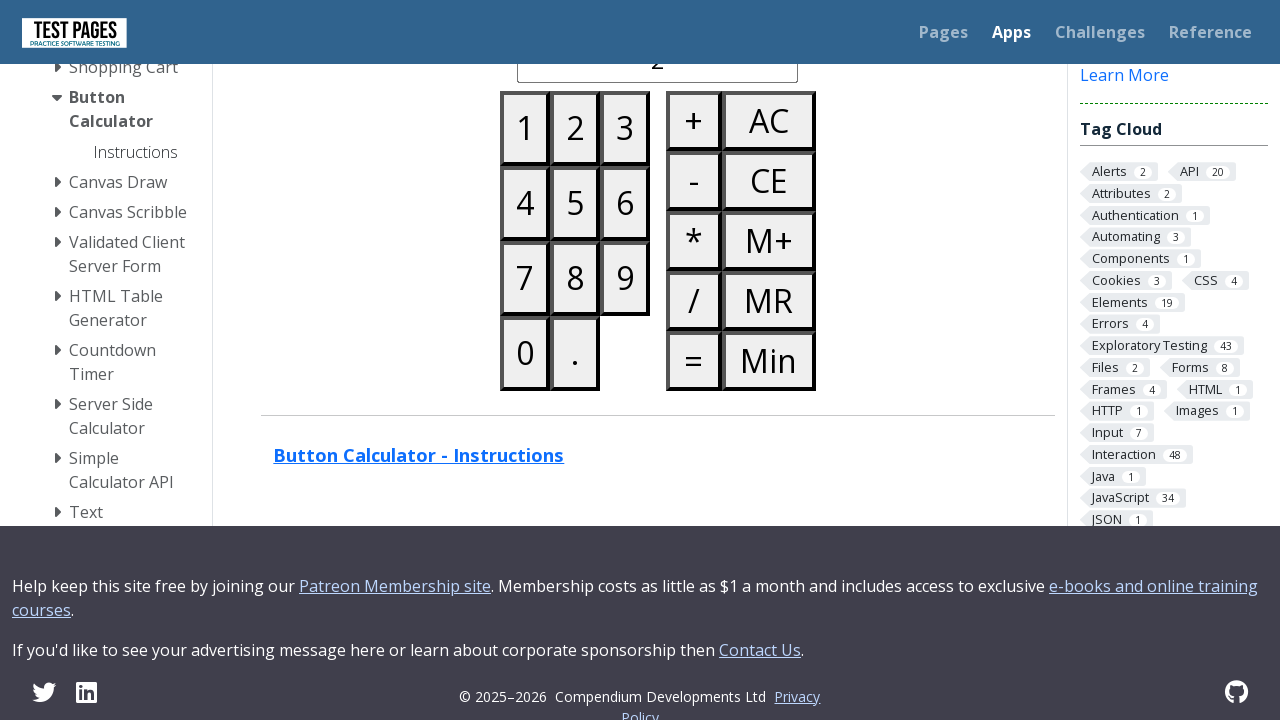